Tests link navigation by counting links on the page, focusing on footer links, and opening each link in the first footer column in new tabs to verify they load properly

Starting URL: https://www.rahulshettyacademy.com/AutomationPractice/

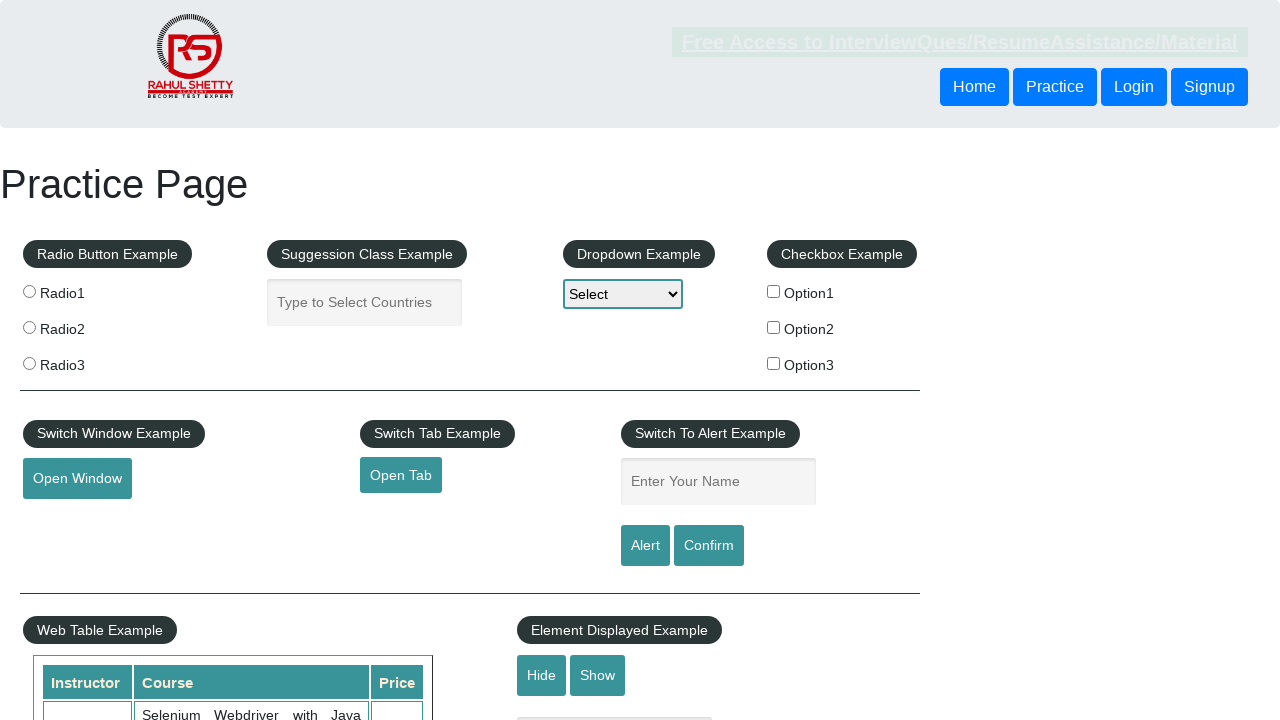

Counted all links on the page
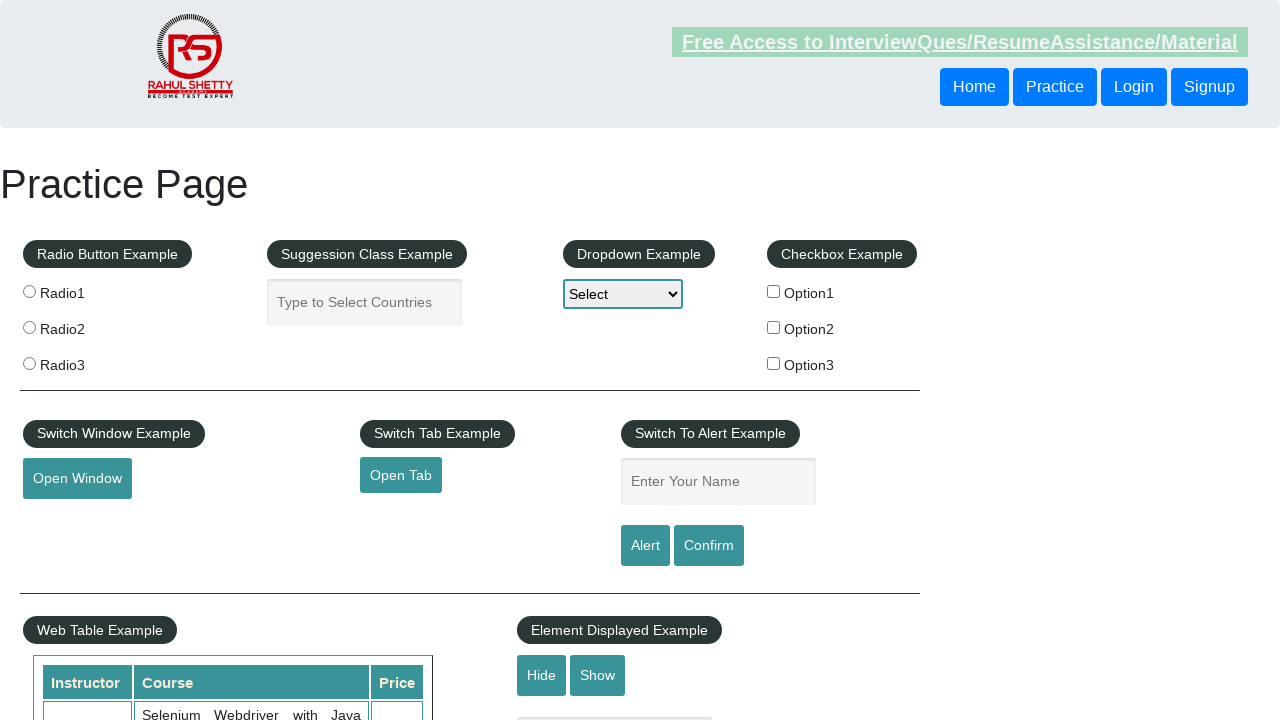

Counted all links in footer section
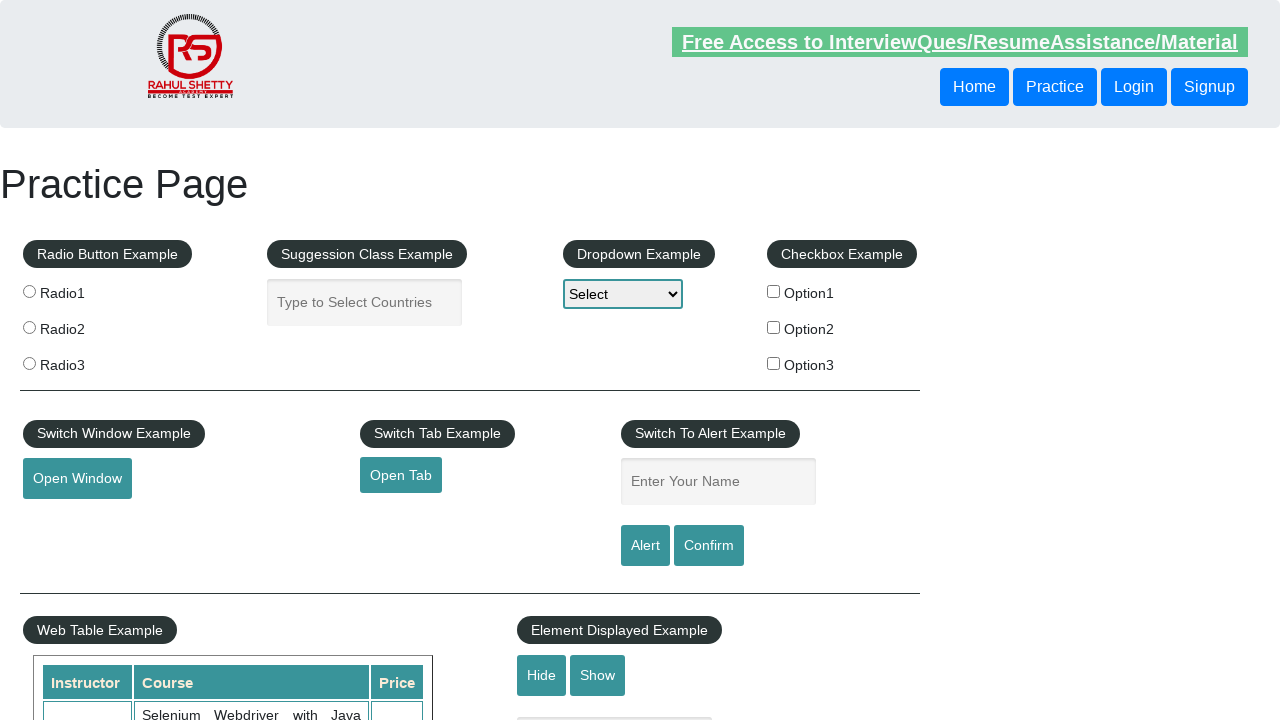

Counted links in first column of footer
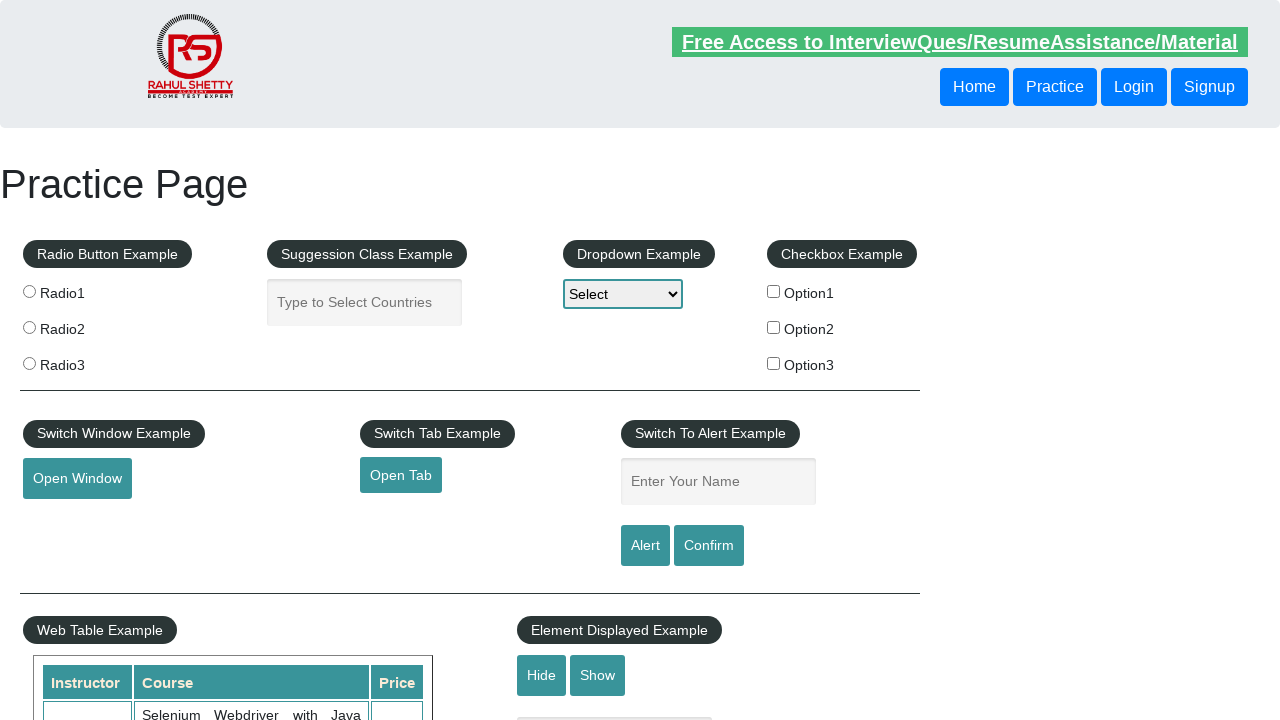

Retrieved all link elements from first footer column
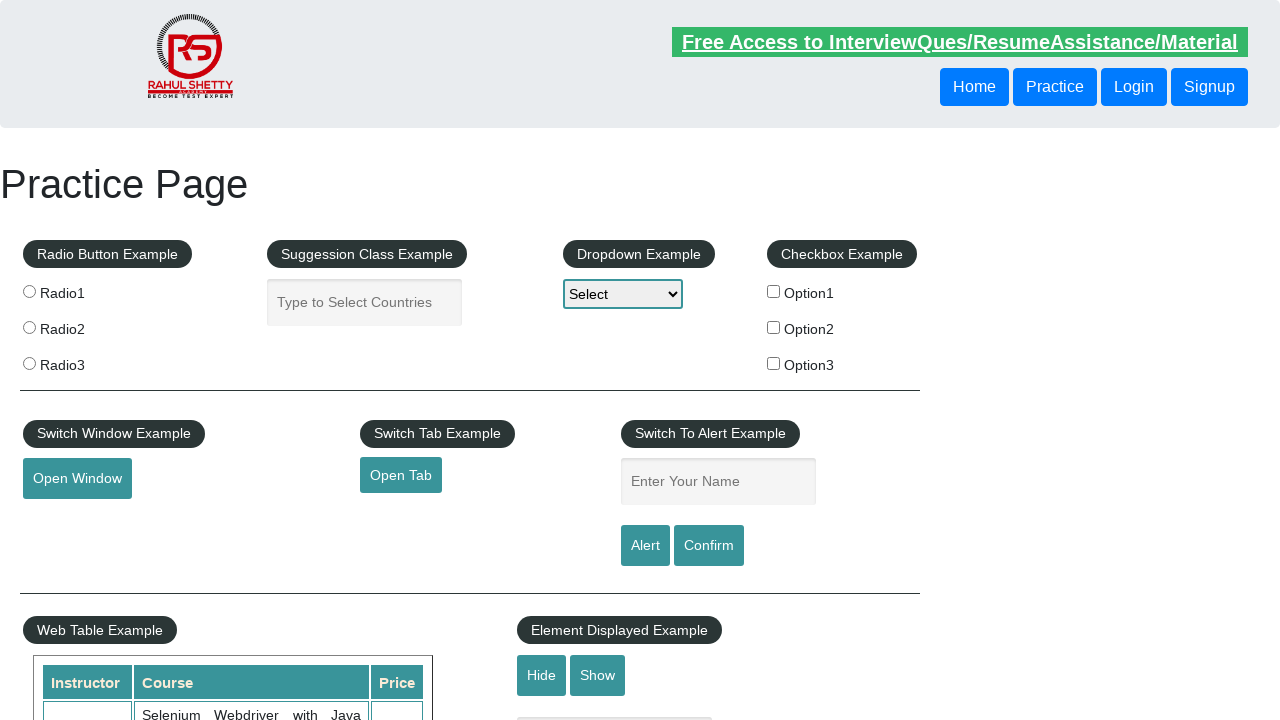

Opened footer column link 1 in new tab using Ctrl+Click at (68, 520) on #gf-BIG table tbody tr td:first-child a >> nth=1
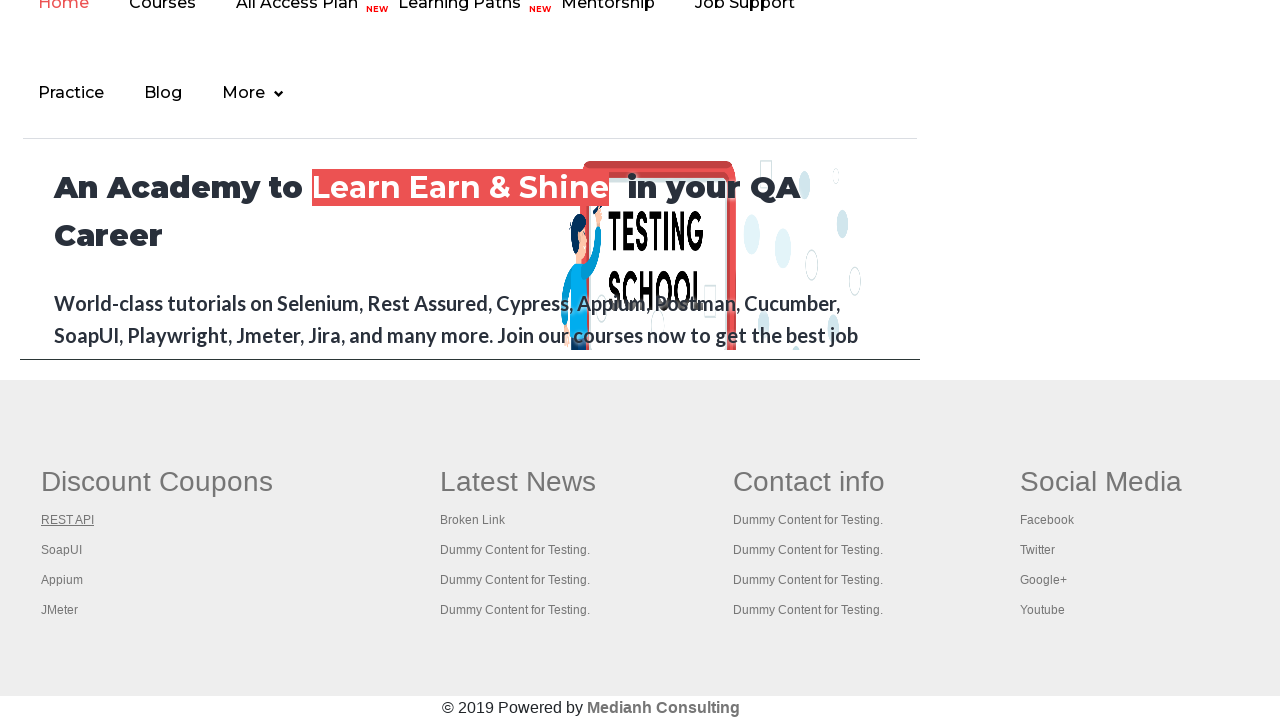

New tab 2 loaded with page state ready
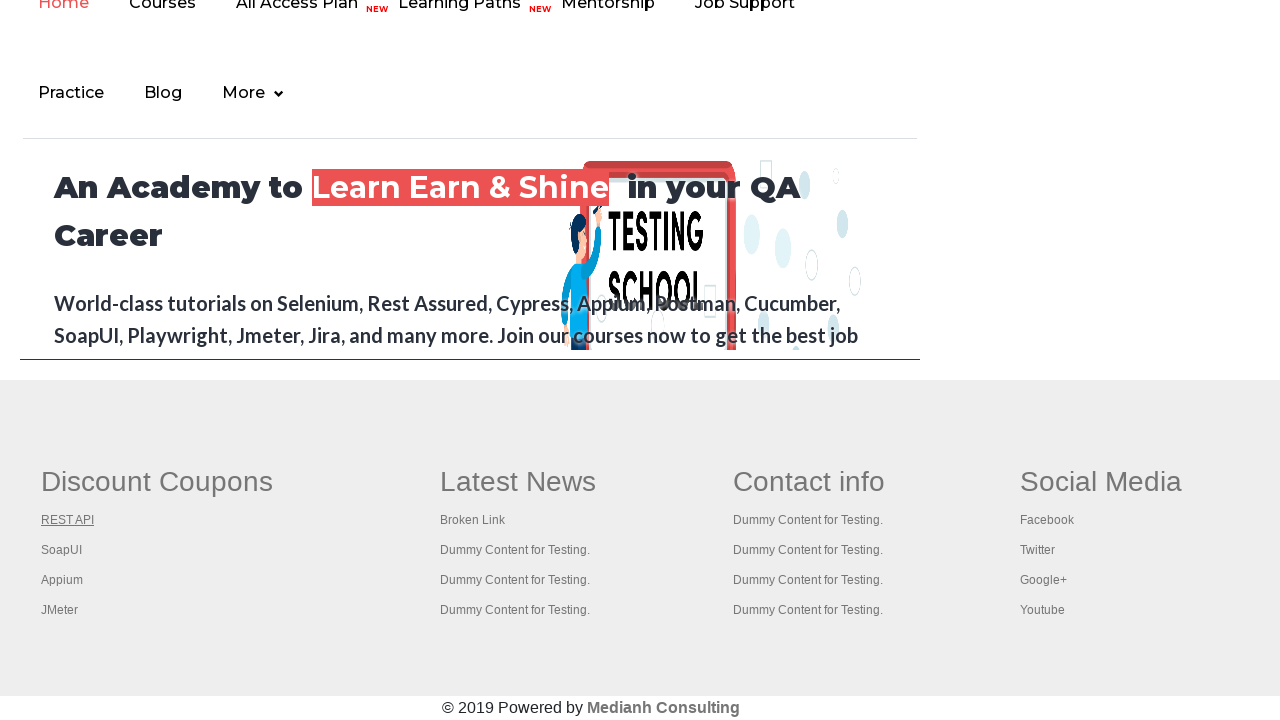

Retrieved title of new tab 2: REST API Tutorial
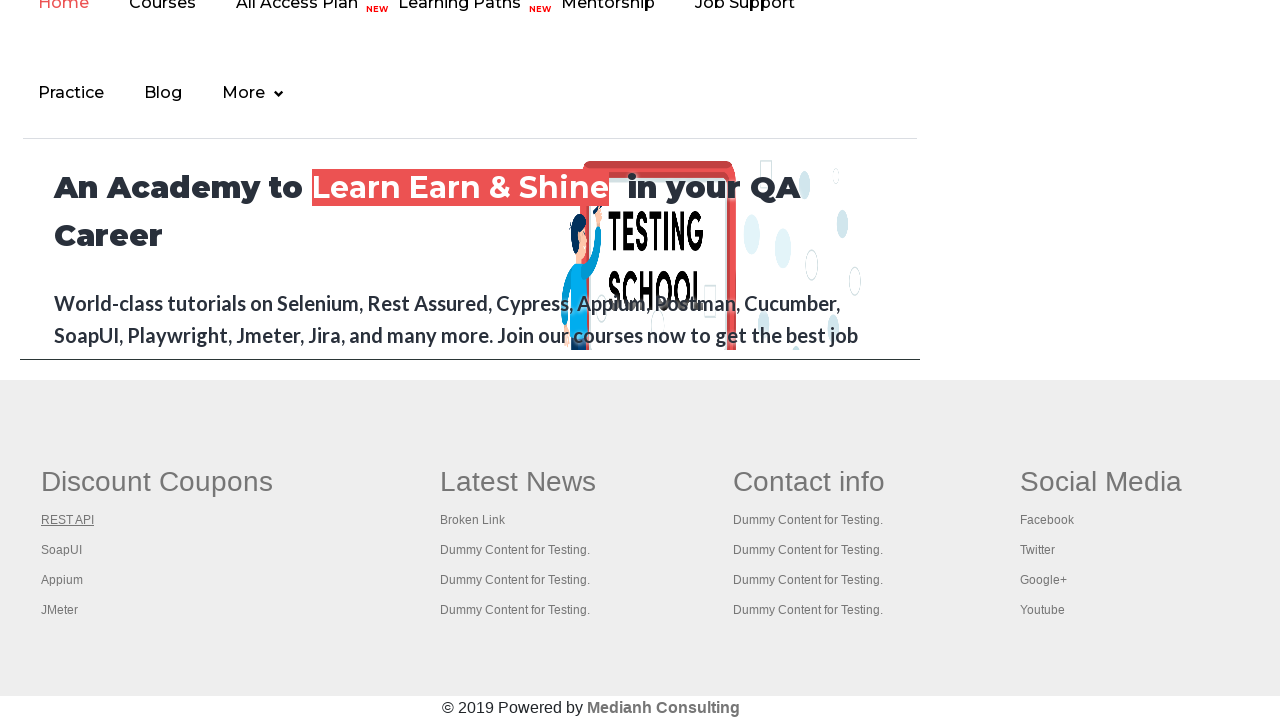

Opened footer column link 2 in new tab using Ctrl+Click at (62, 550) on #gf-BIG table tbody tr td:first-child a >> nth=2
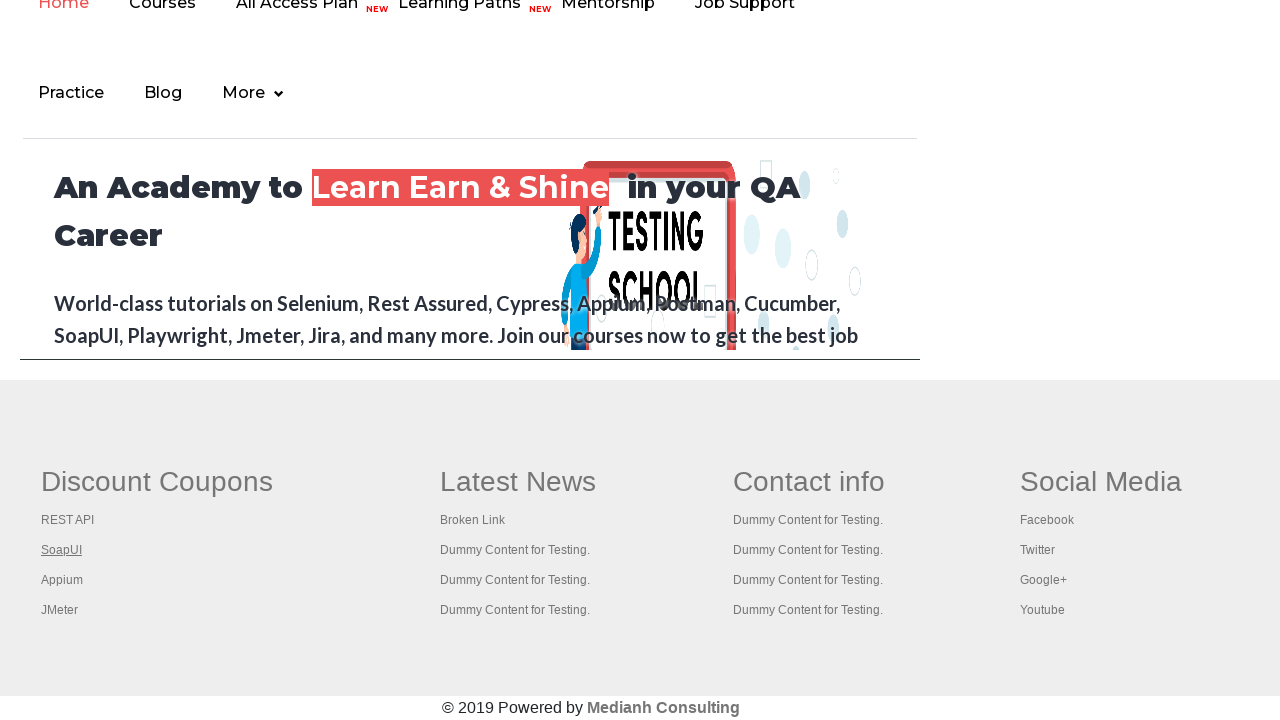

New tab 3 loaded with page state ready
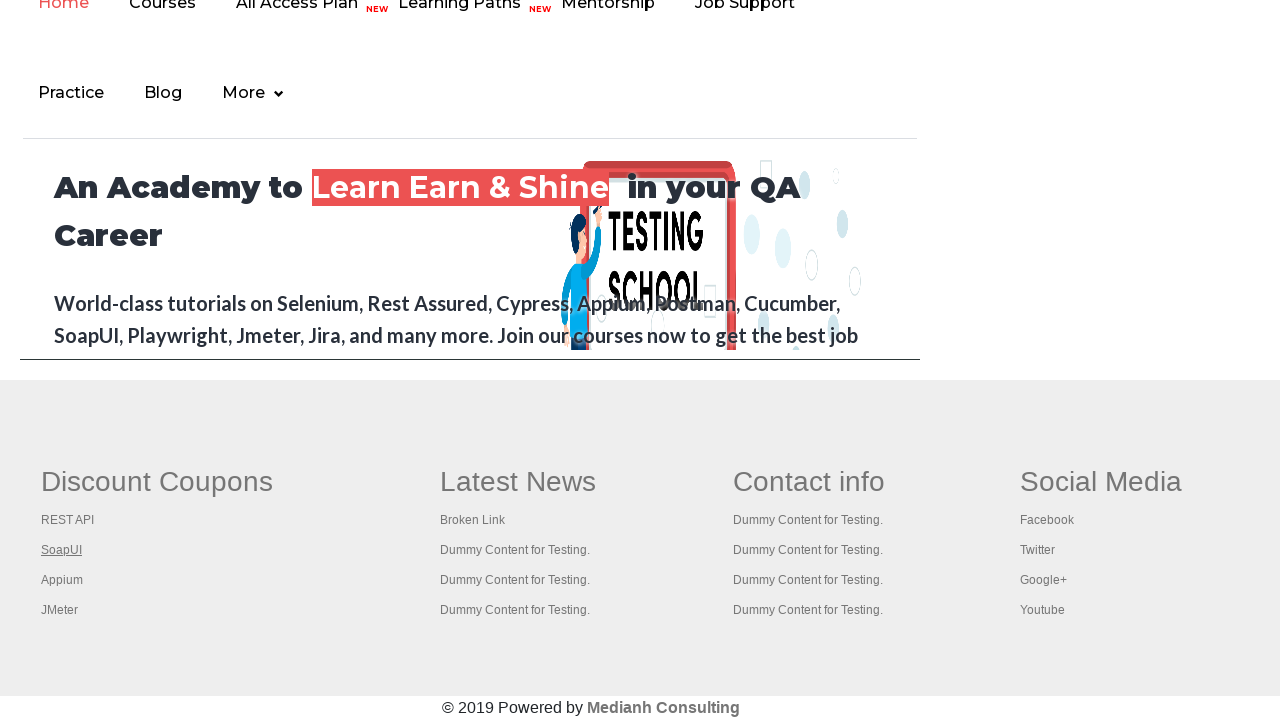

Retrieved title of new tab 3: The World’s Most Popular API Testing Tool | SoapUI
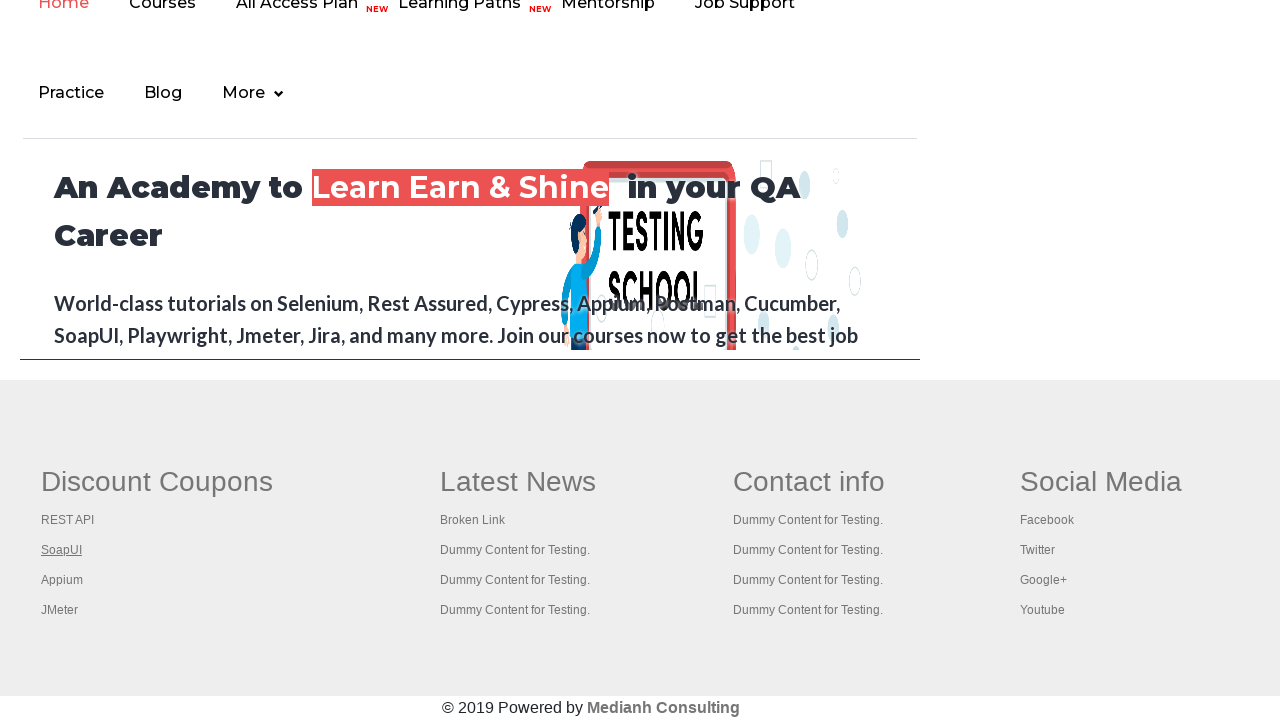

Opened footer column link 3 in new tab using Ctrl+Click at (62, 580) on #gf-BIG table tbody tr td:first-child a >> nth=3
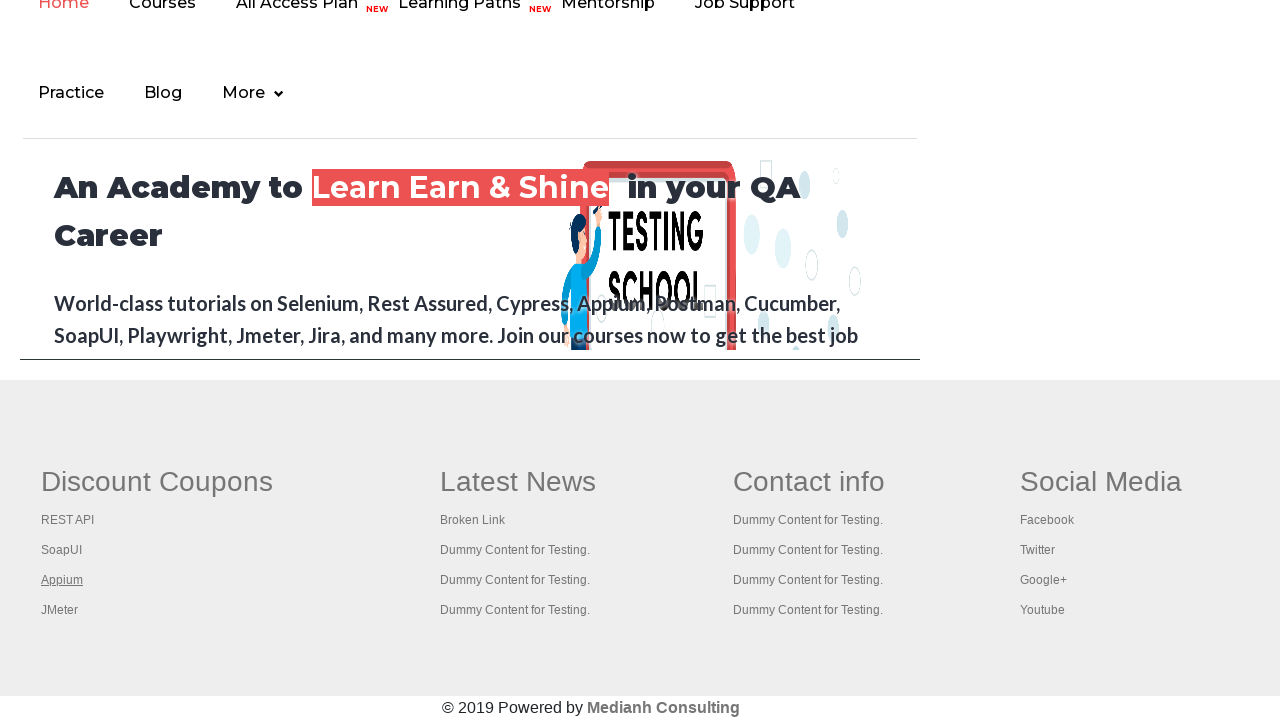

New tab 4 loaded with page state ready
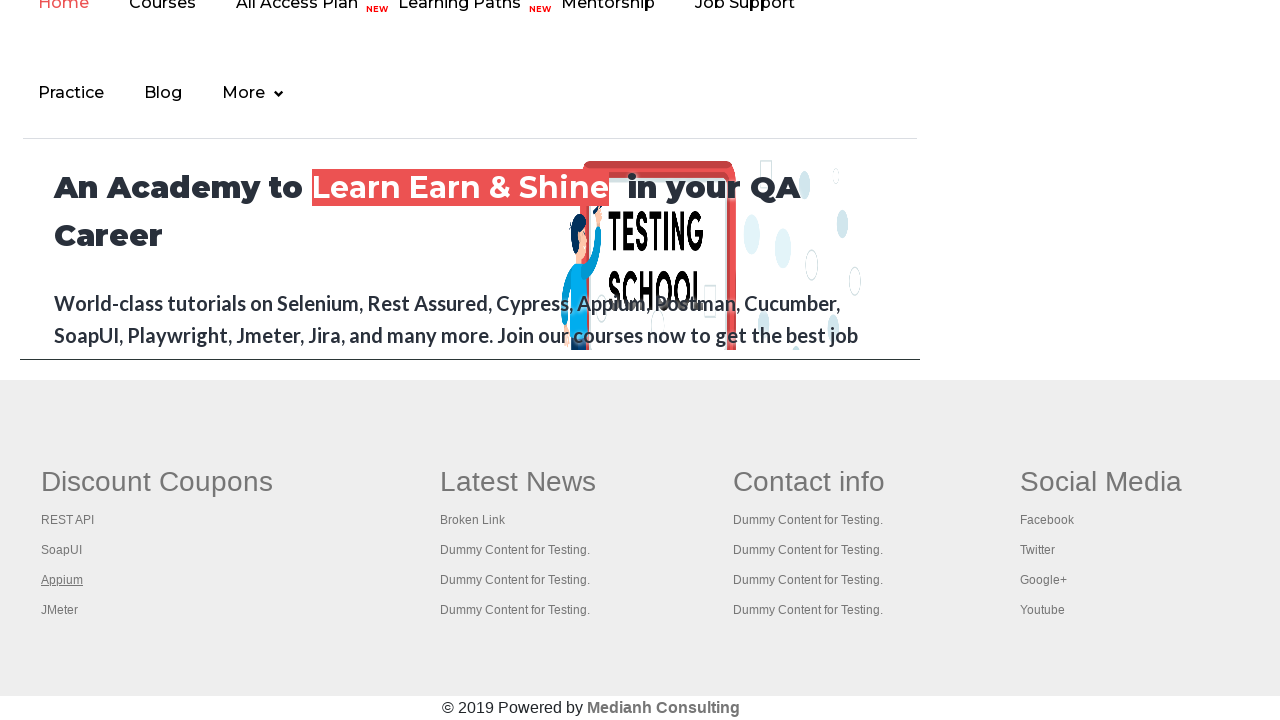

Retrieved title of new tab 4: Appium tutorial for Mobile Apps testing | RahulShetty Academy | Rahul
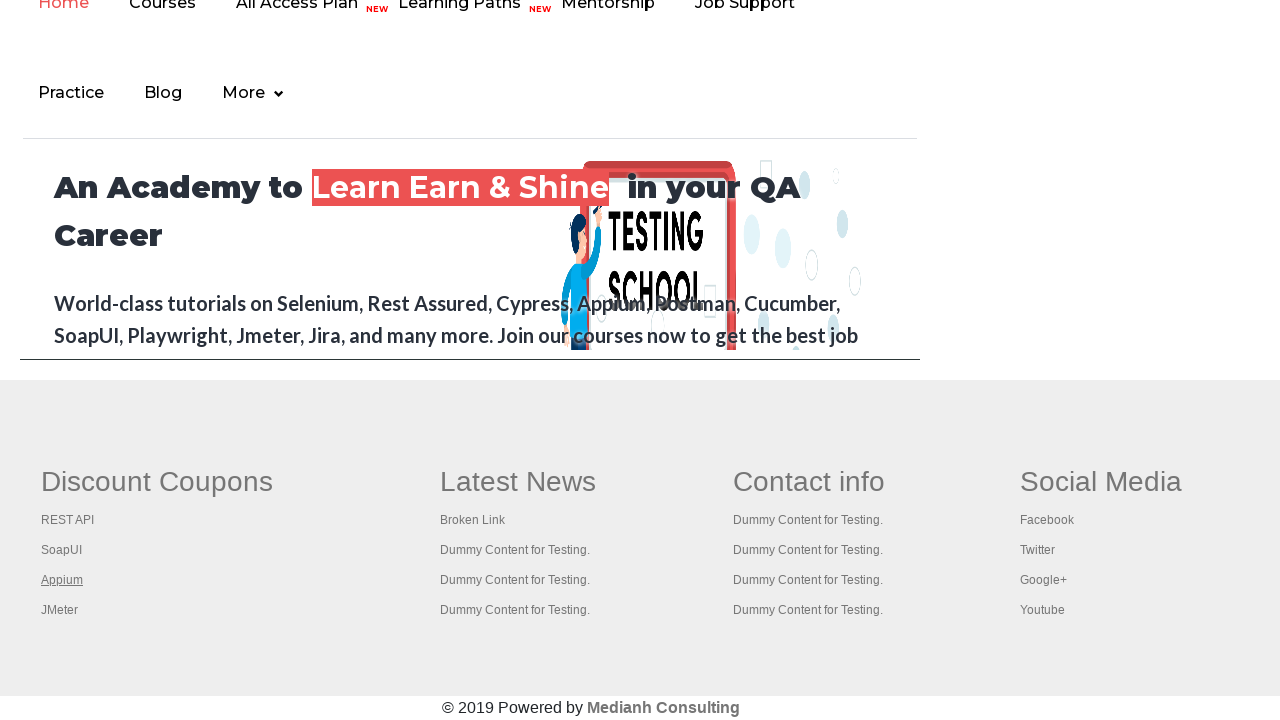

Opened footer column link 4 in new tab using Ctrl+Click at (60, 610) on #gf-BIG table tbody tr td:first-child a >> nth=4
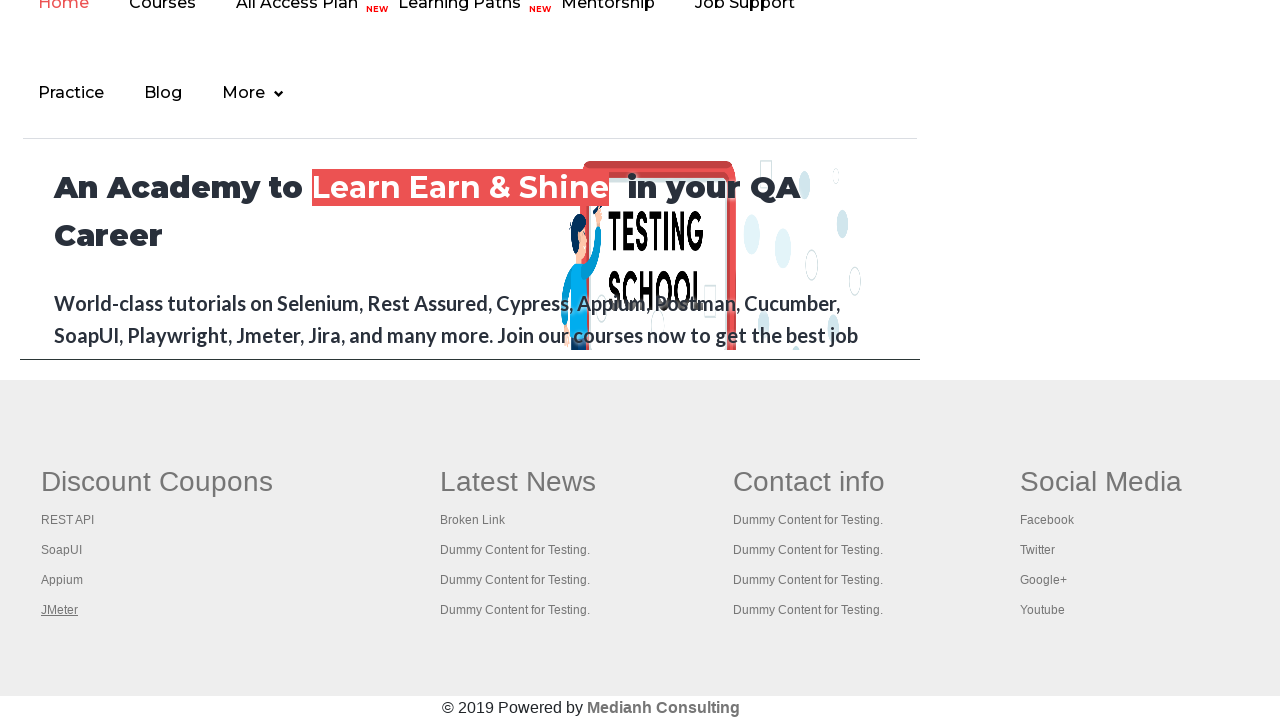

New tab 5 loaded with page state ready
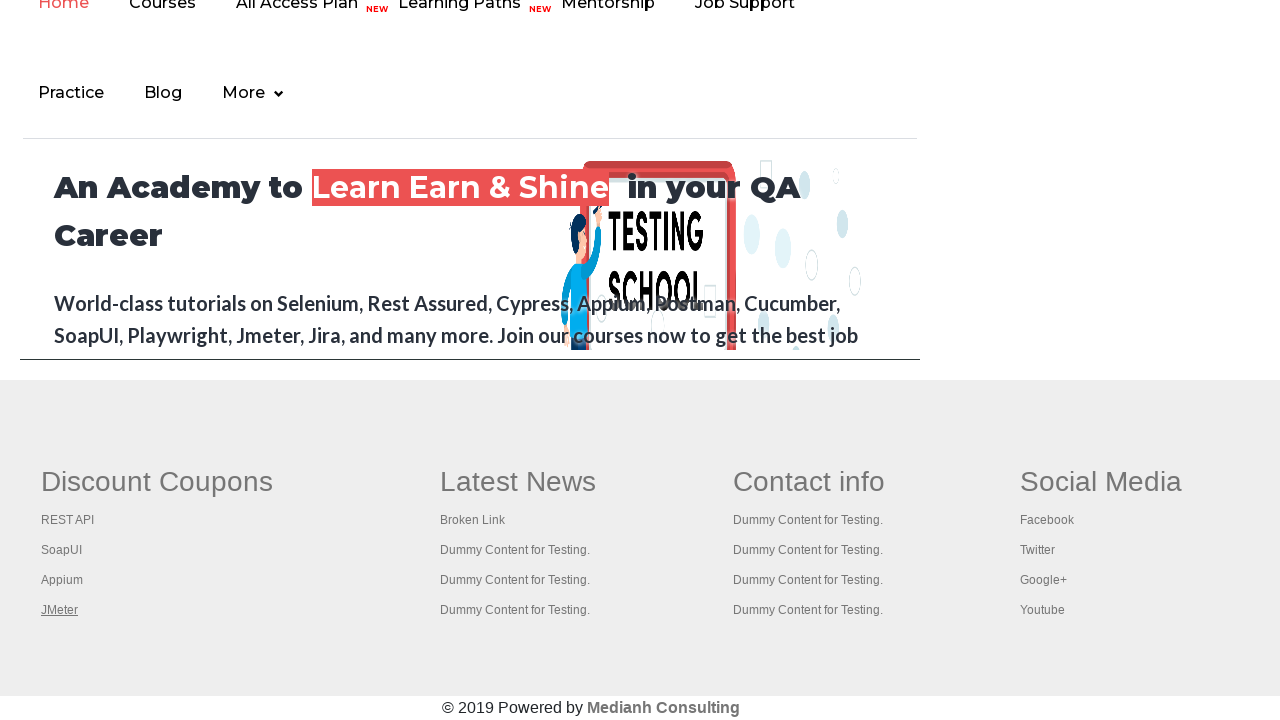

Retrieved title of new tab 5: Apache JMeter - Apache JMeter™
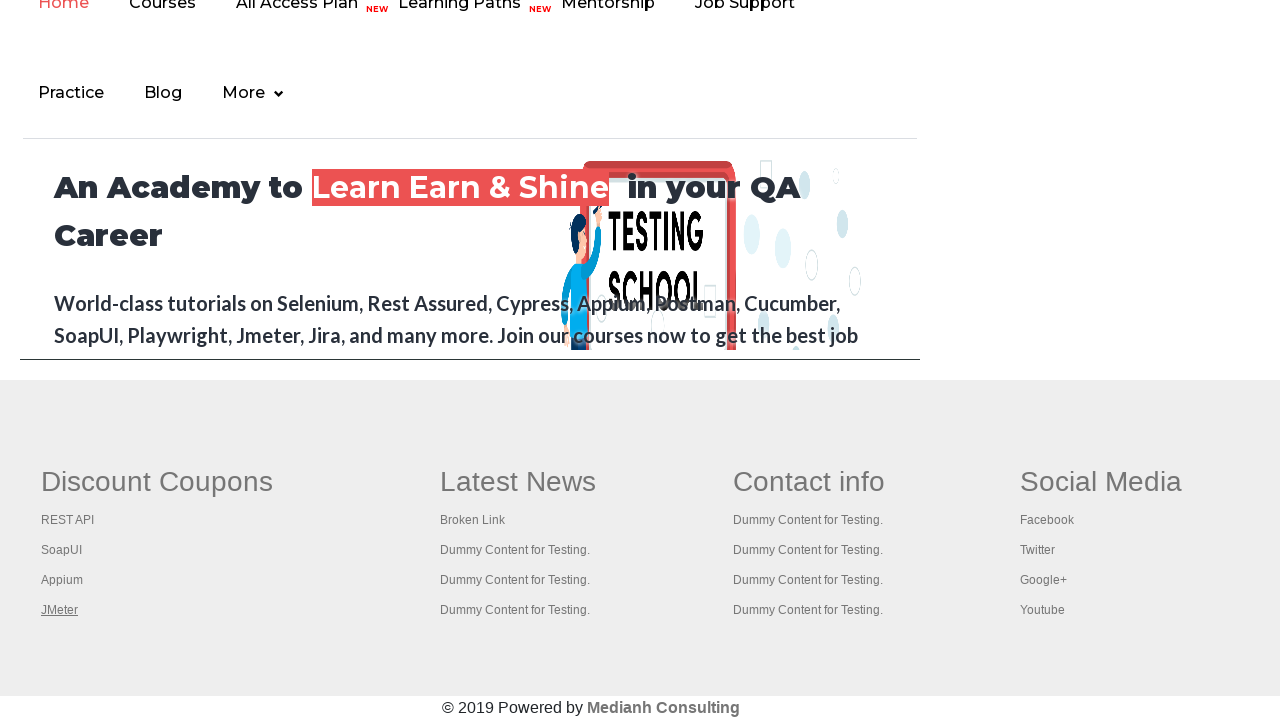

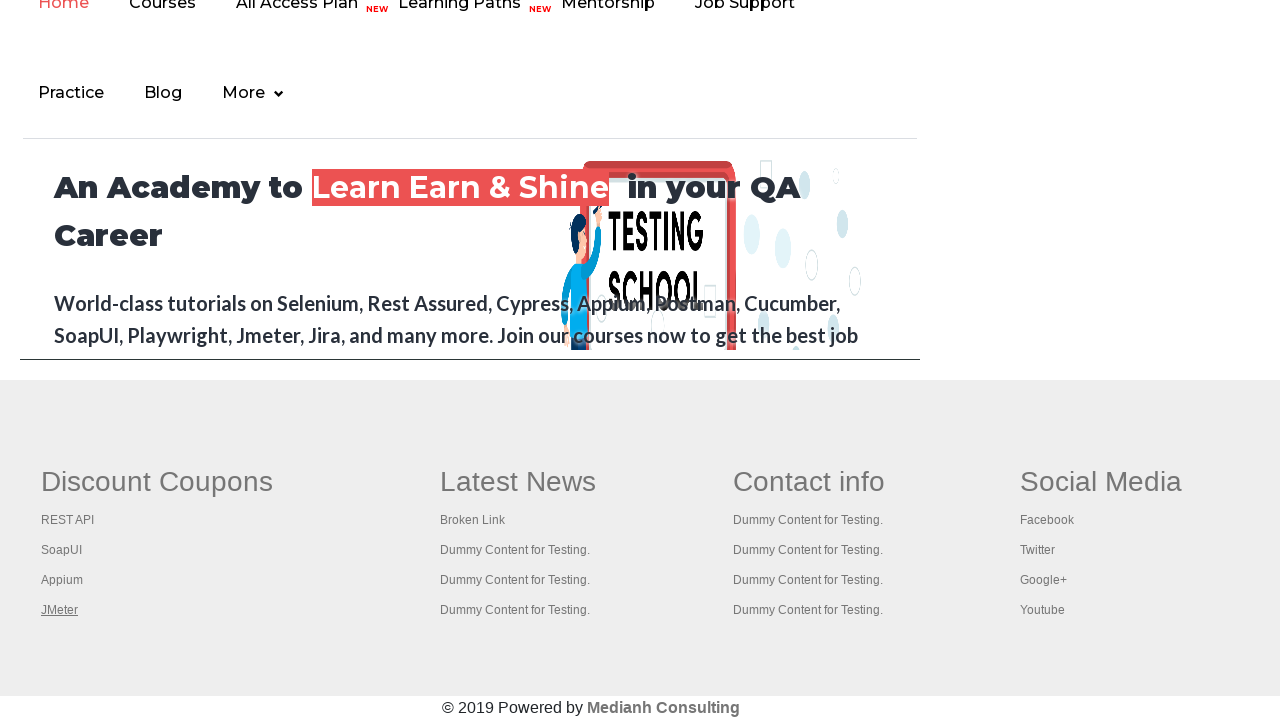